Tests the draggable functionality on jQuery UI by clicking the draggable link and performing a click-and-hold action on the draggable element

Starting URL: https://jqueryui.com/

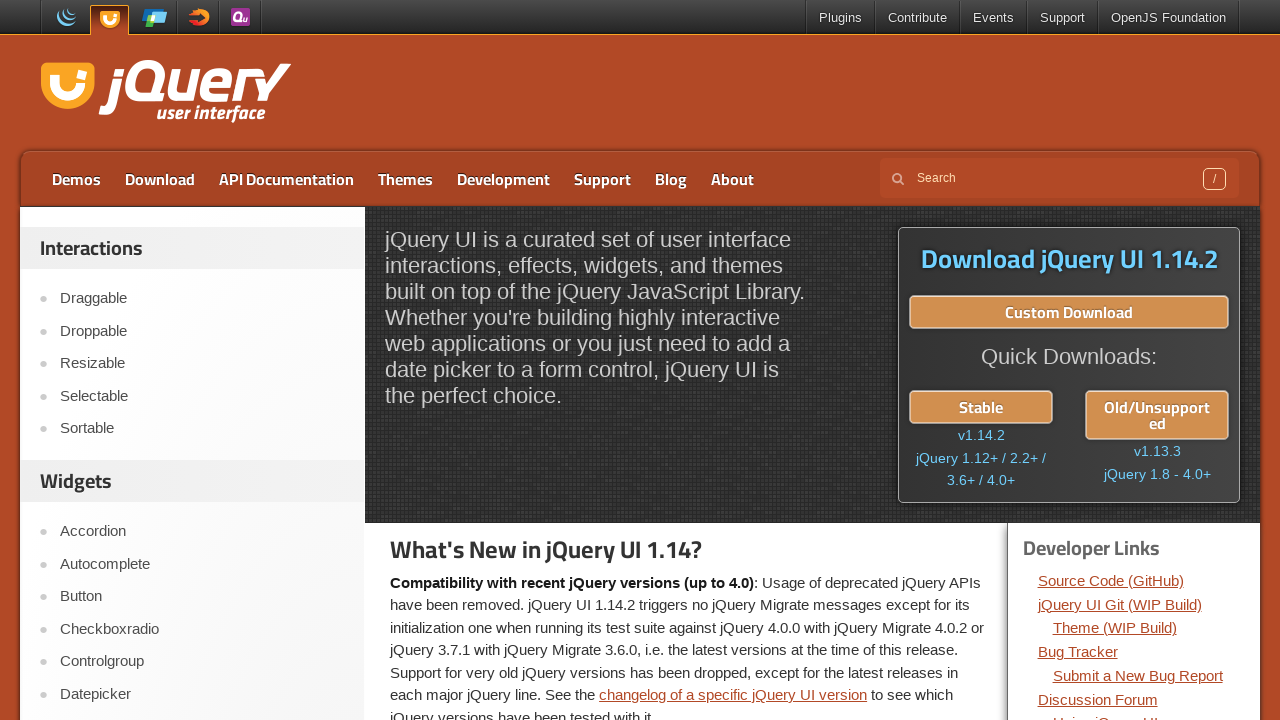

Clicked on the Draggable link in the sidebar at (202, 299) on xpath=//a[contains(@href, '/draggable/')]
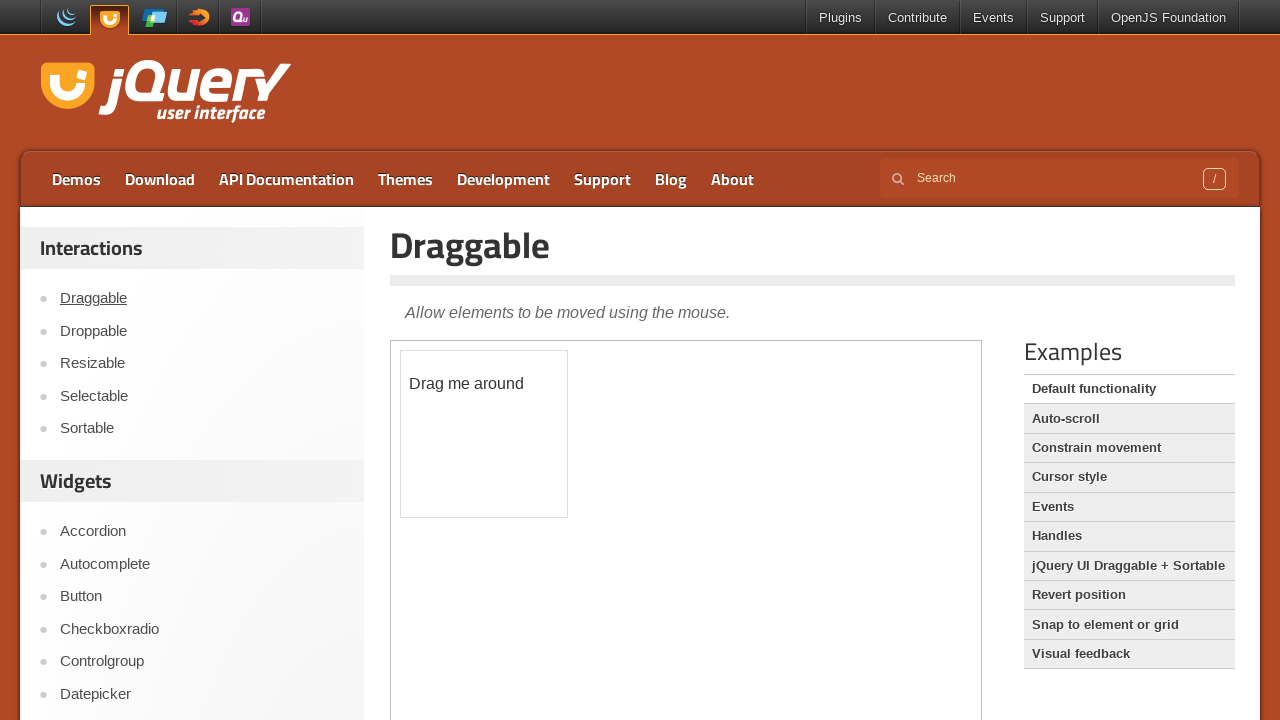

Located the demo iframe
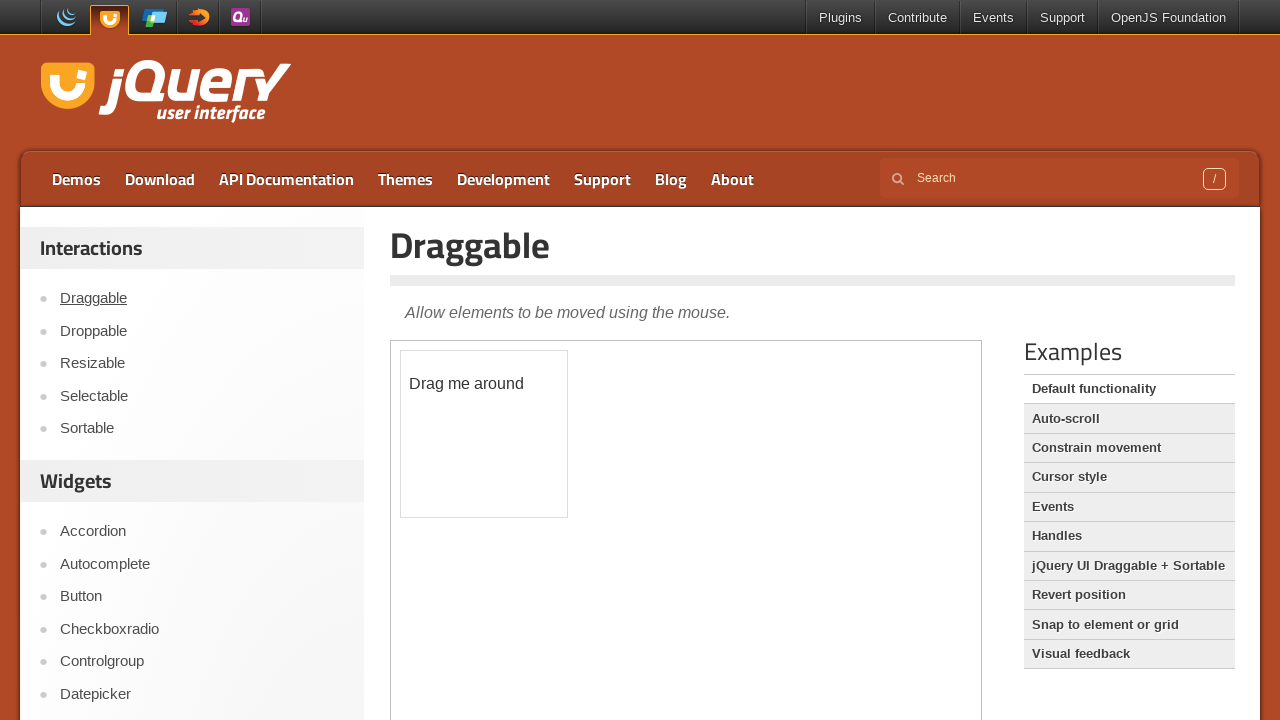

Located the draggable element with text 'Drag me around'
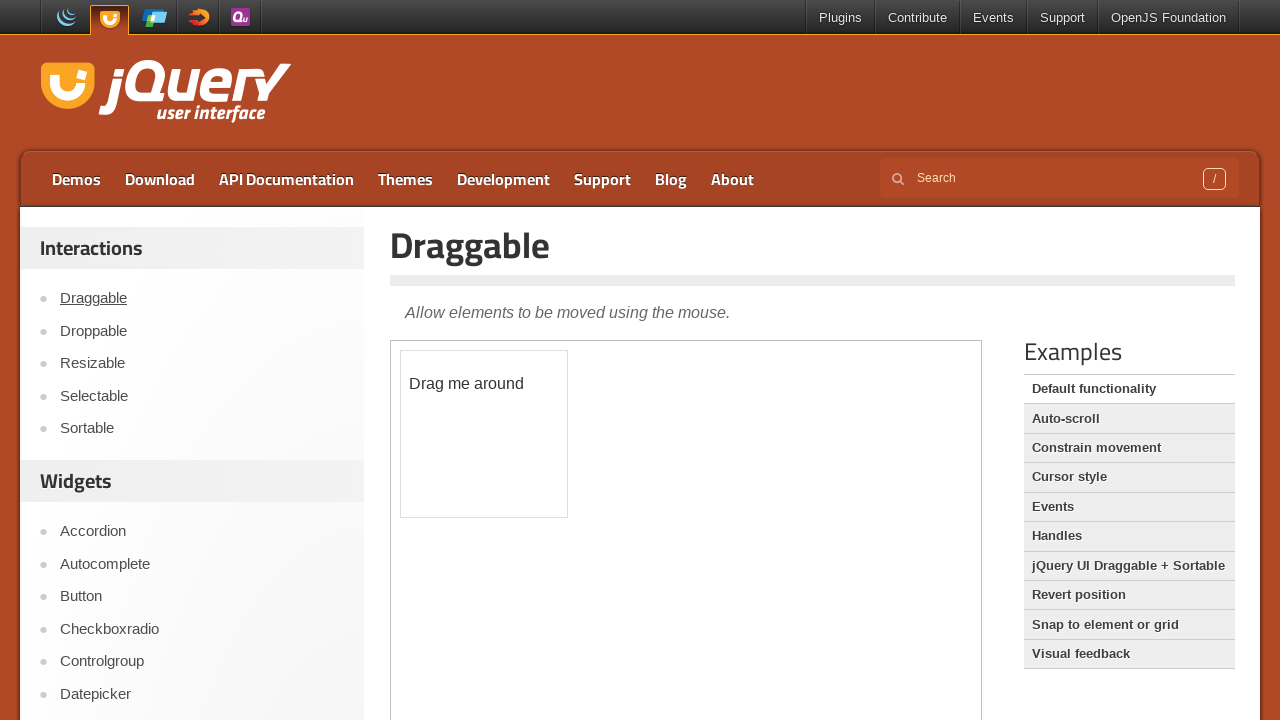

Hovered over the draggable element at (484, 384) on iframe.demo-frame >> internal:control=enter-frame >> p:has-text('Drag me around'
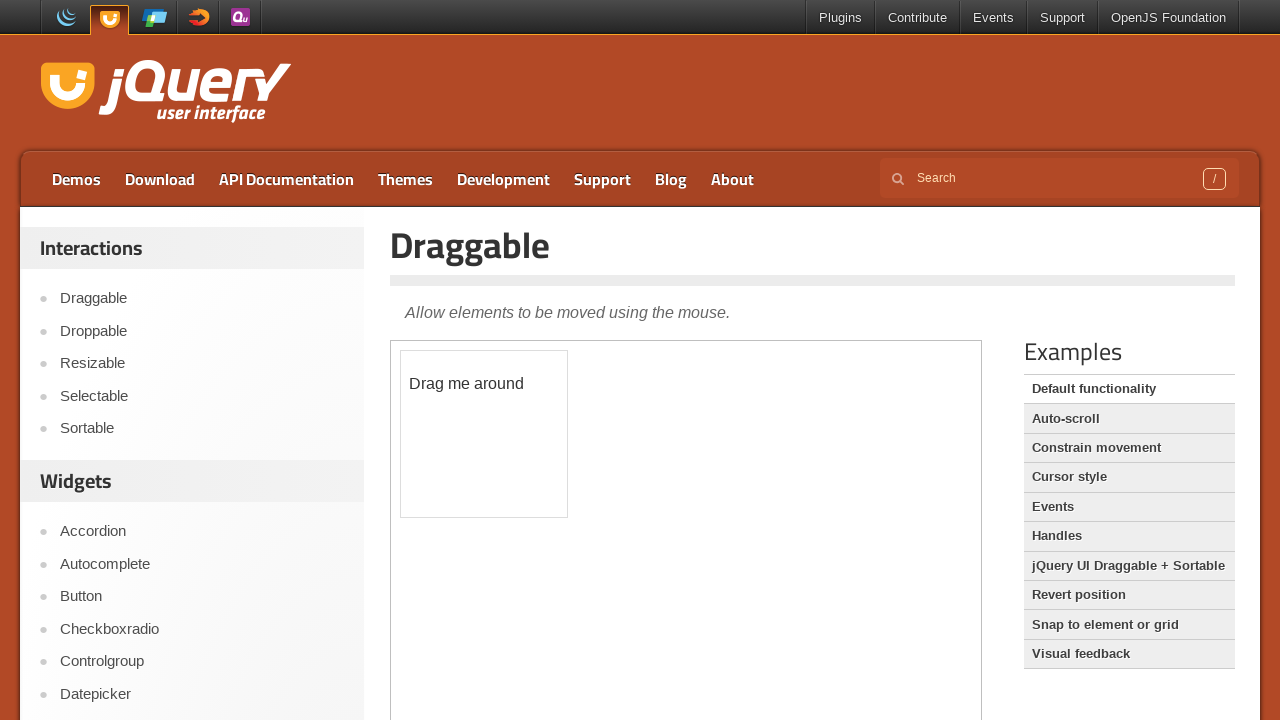

Performed mouse down action to initiate drag at (484, 384)
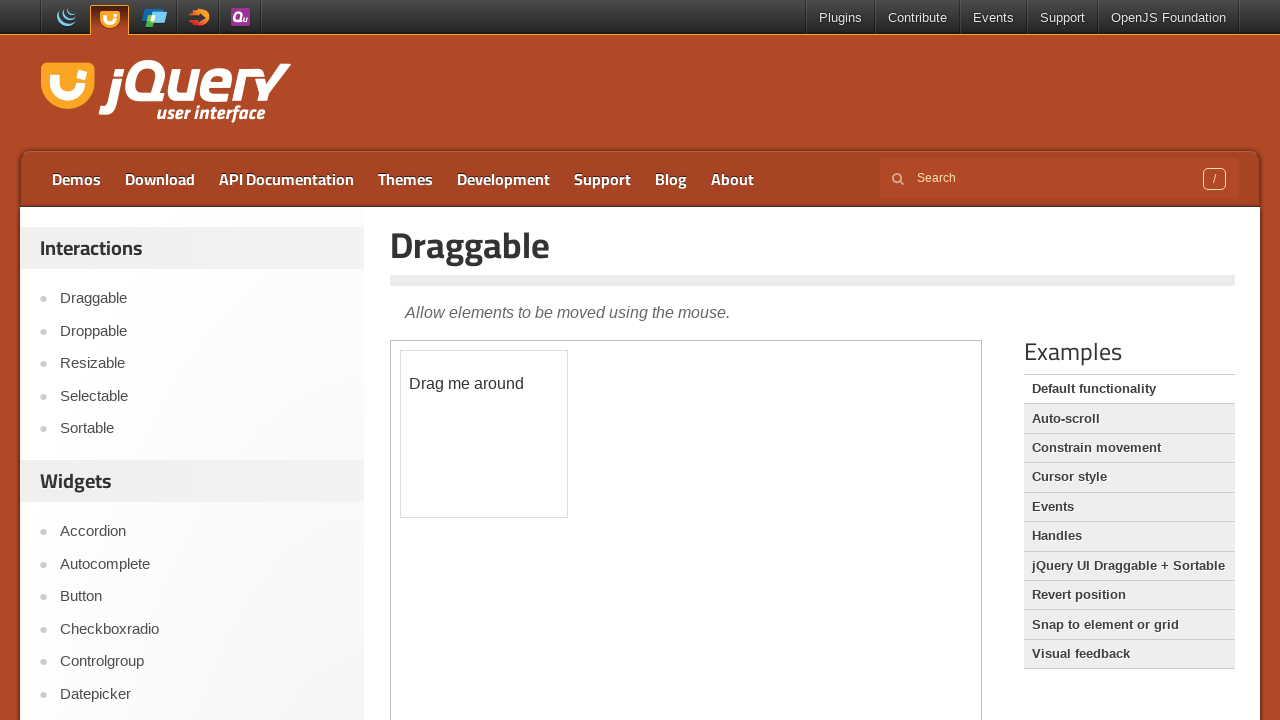

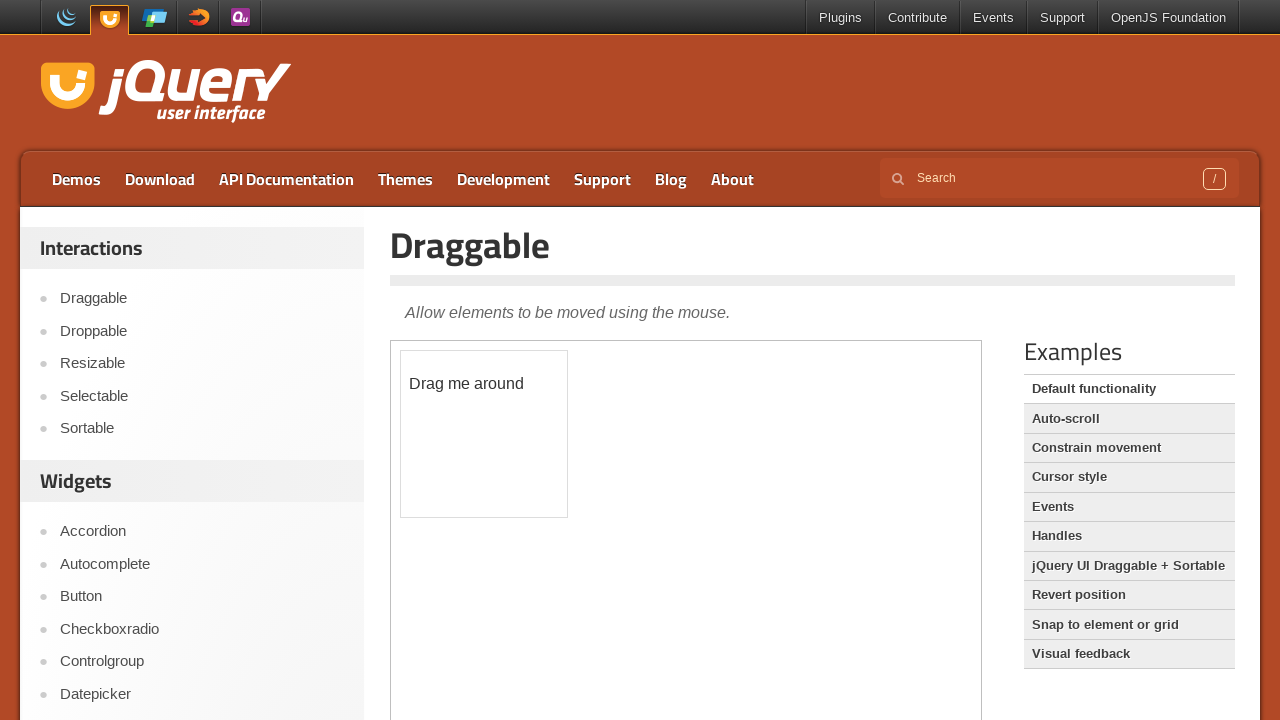